Tests jQuery UI selectable widget by selecting multiple items using click-and-hold and Ctrl+click interactions

Starting URL: https://jqueryui.com/selectable/

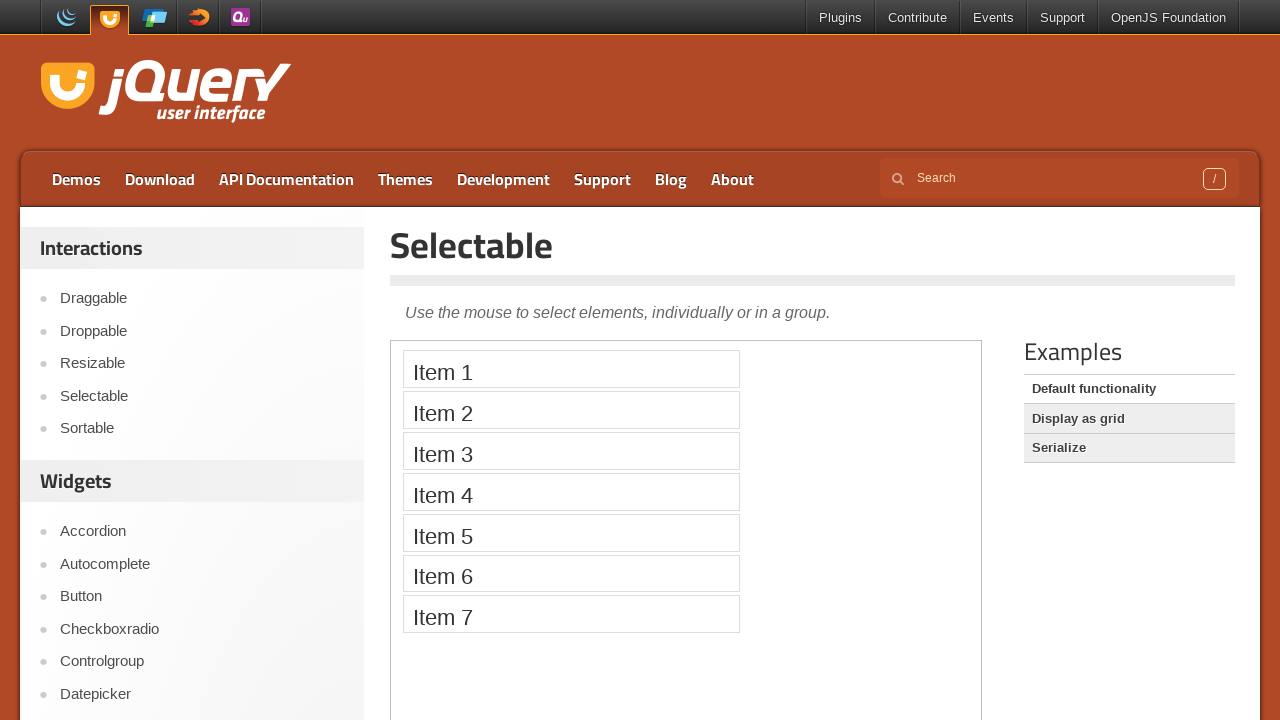

Located iframe containing the selectable widget
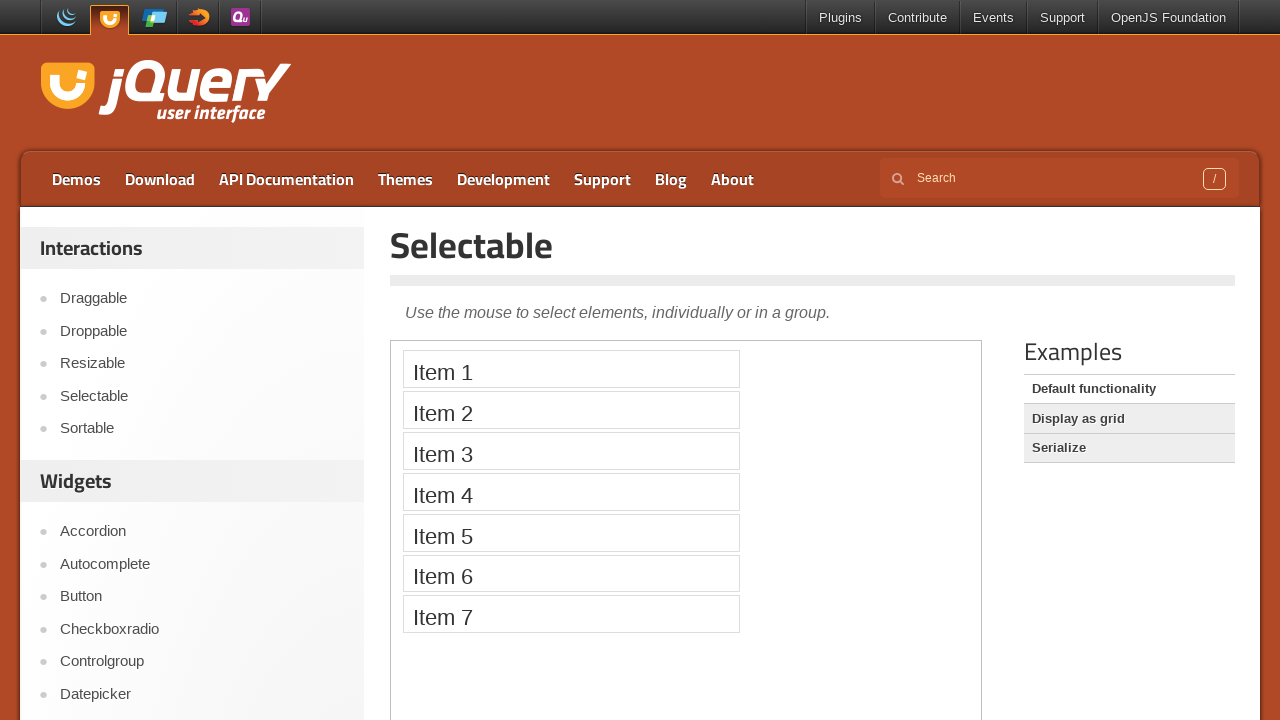

Got reference to iframe frame
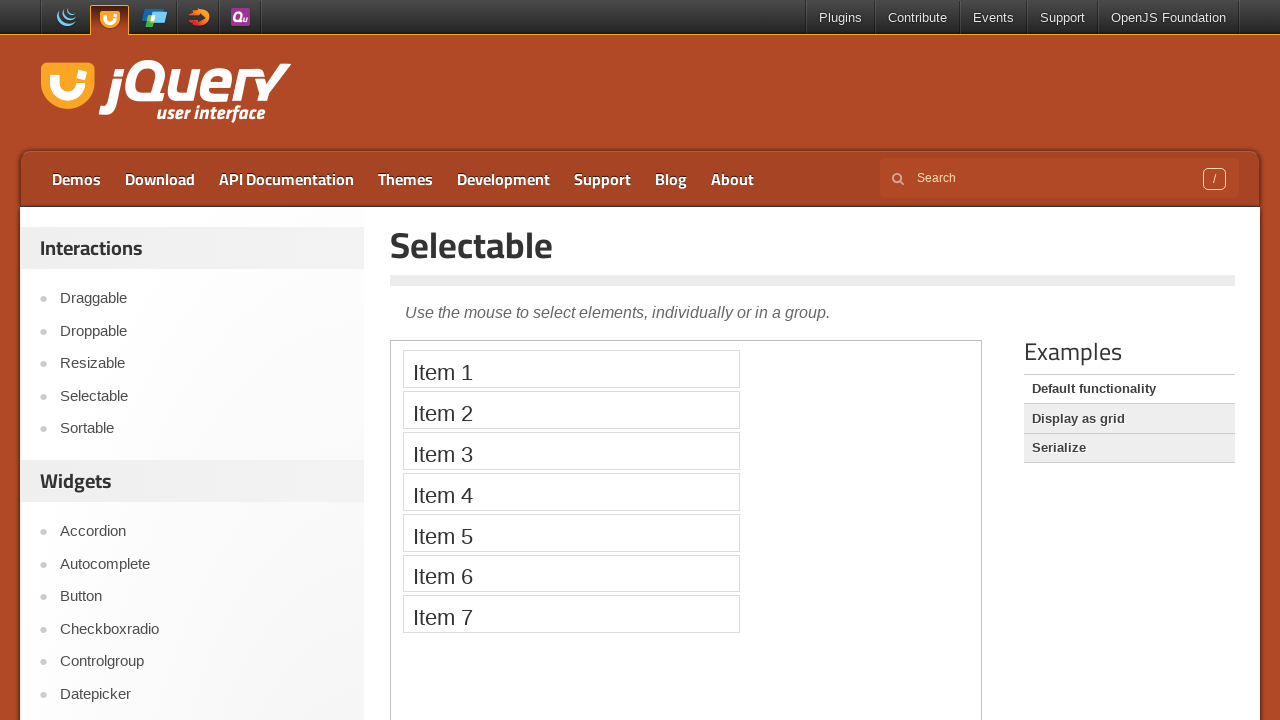

Located Item 1
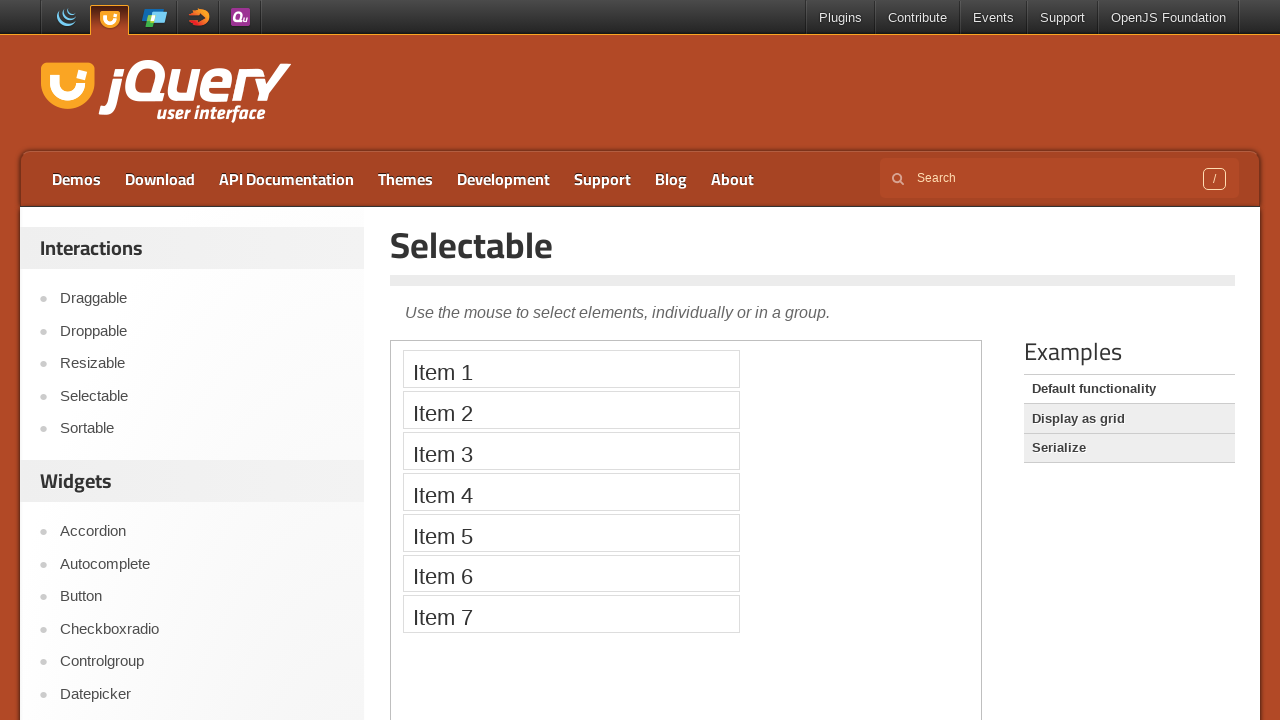

Located Item 2
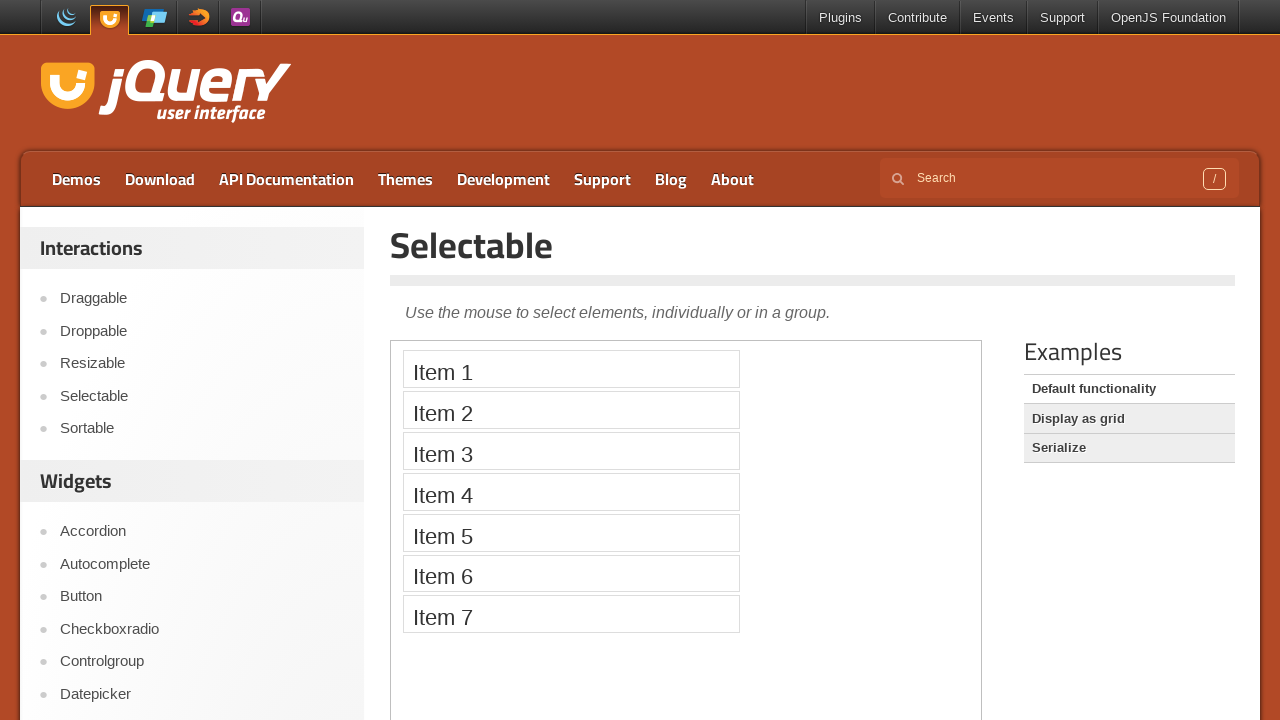

Located Item 3
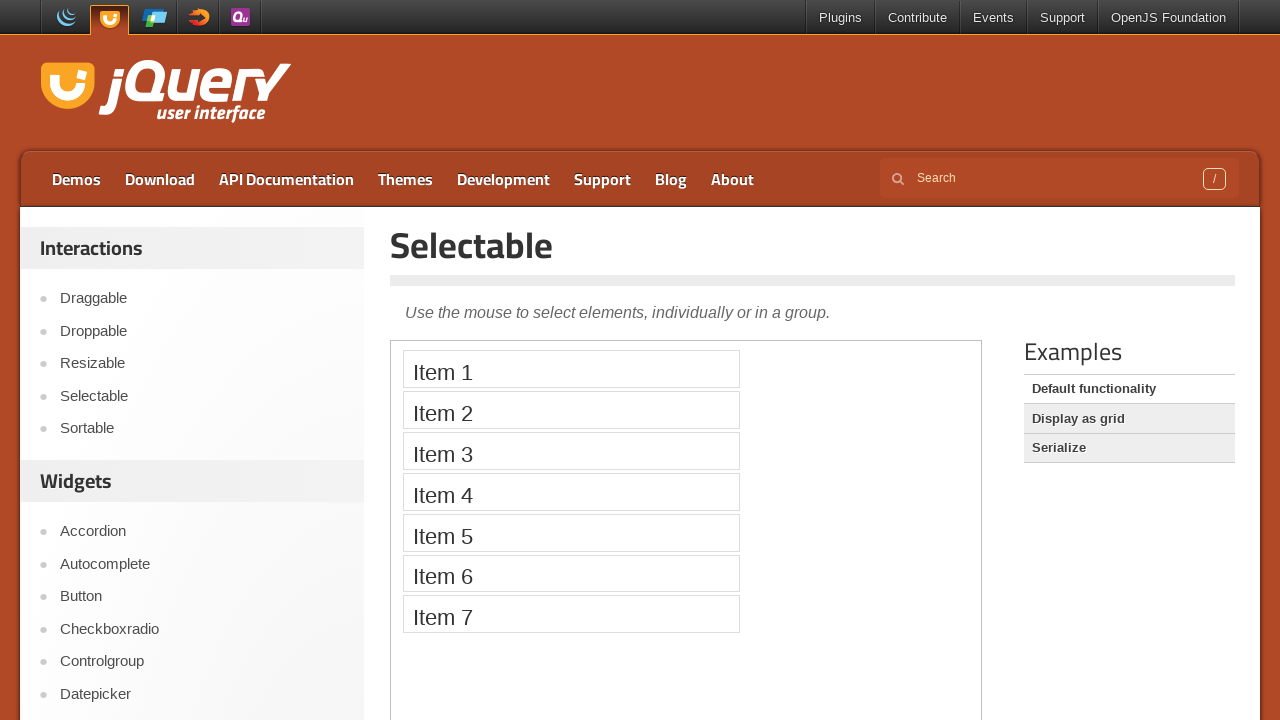

Located Item 4
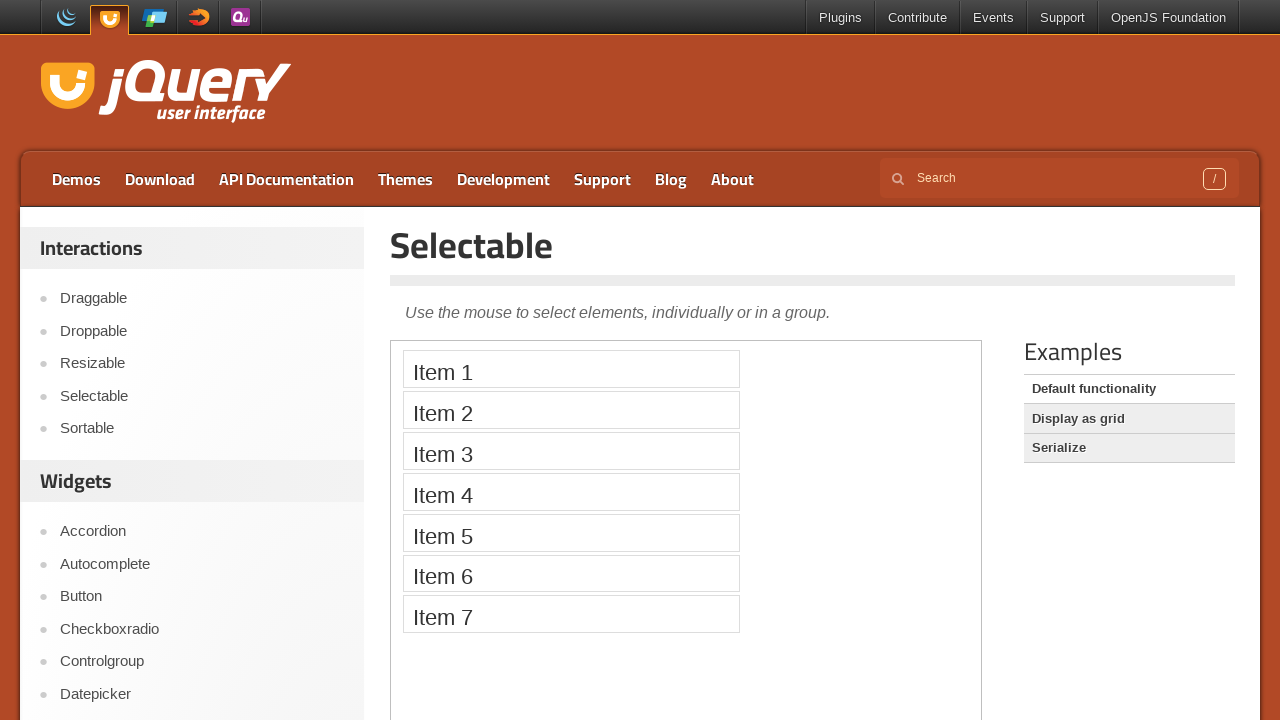

Located Item 5
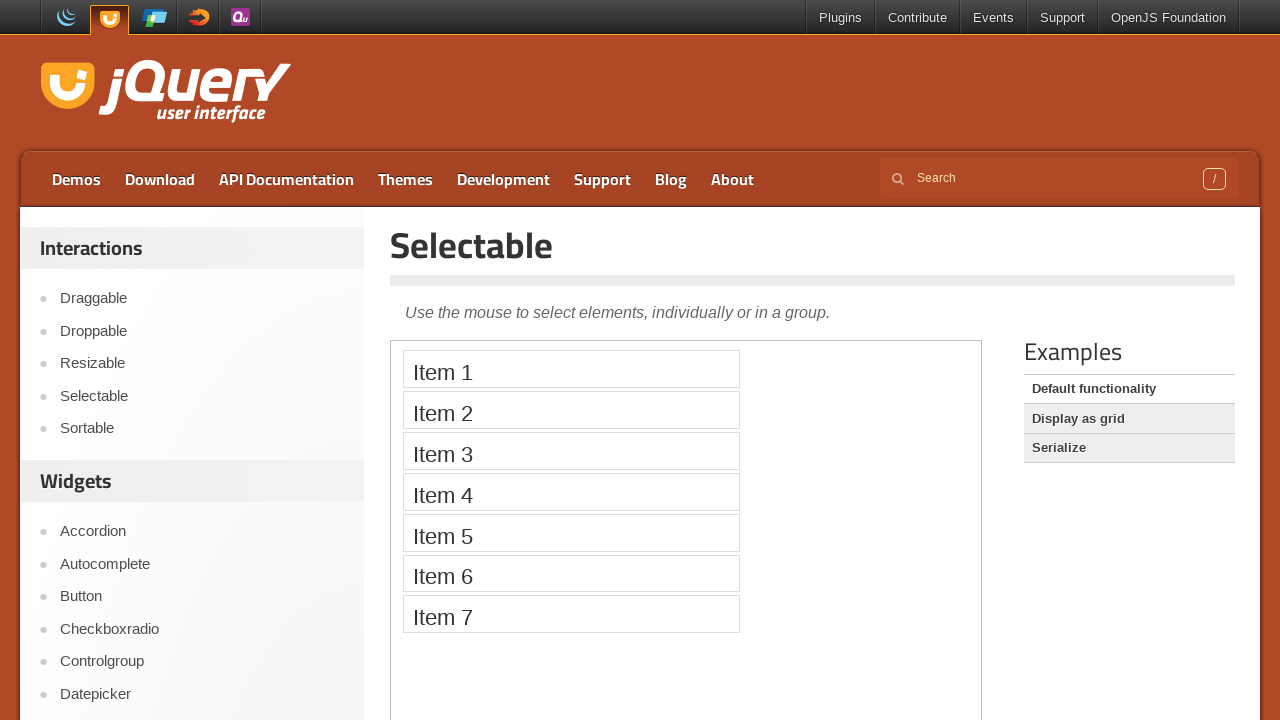

Located Item 6
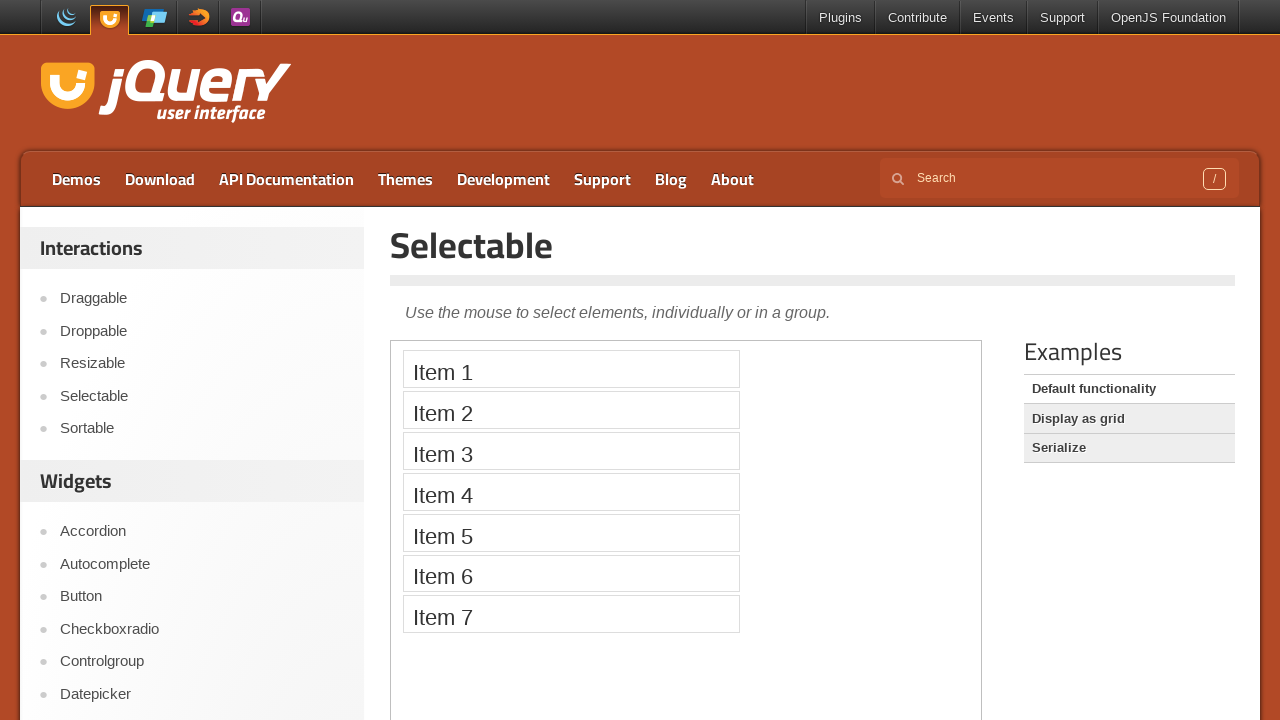

Clicked Item 1 at (571, 369) on iframe >> nth=0 >> internal:control=enter-frame >> xpath=//li[text()='Item 1']
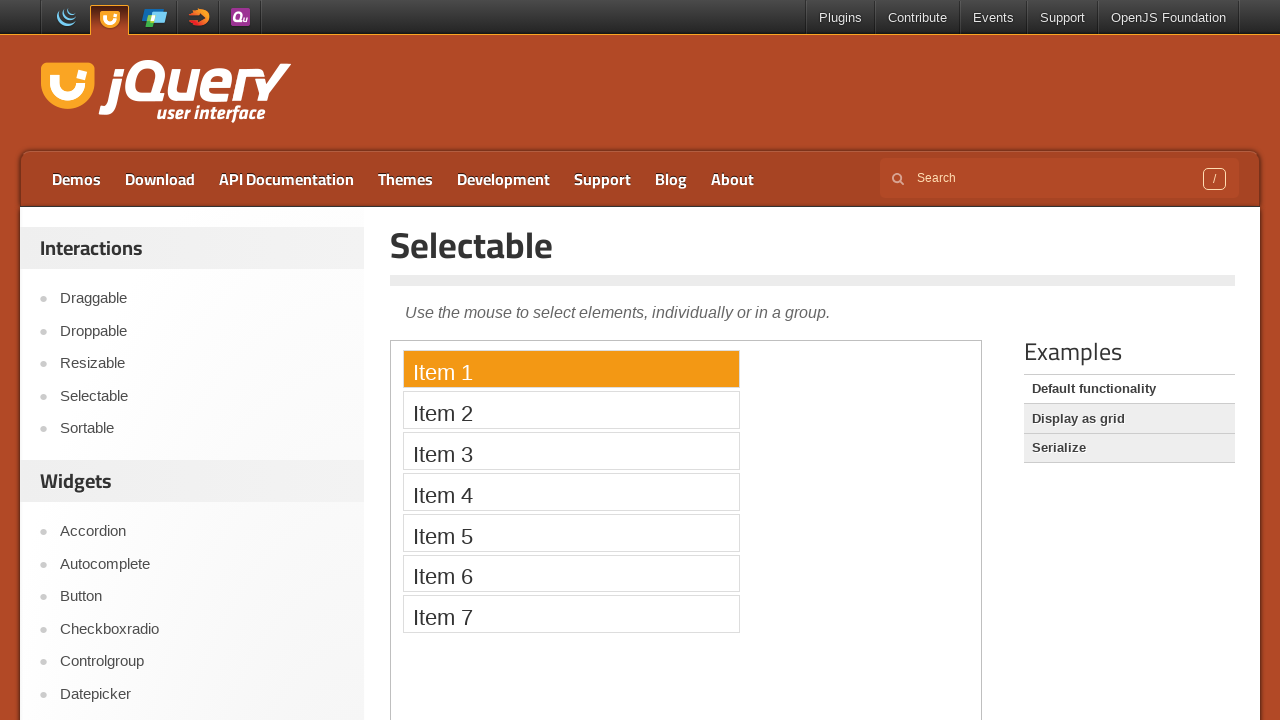

Pressed Shift key down
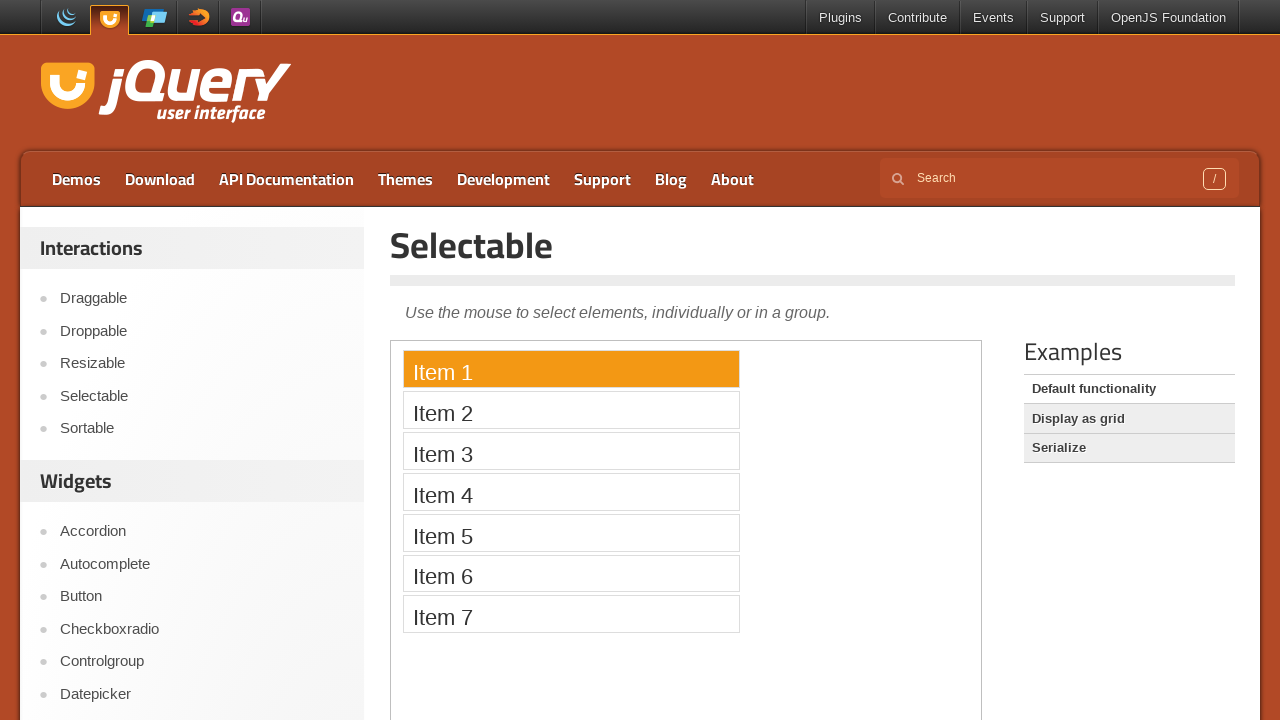

Shift+clicked Item 5 to select range from Item 1 to Item 5 at (571, 532) on iframe >> nth=0 >> internal:control=enter-frame >> xpath=//li[text()='Item 5']
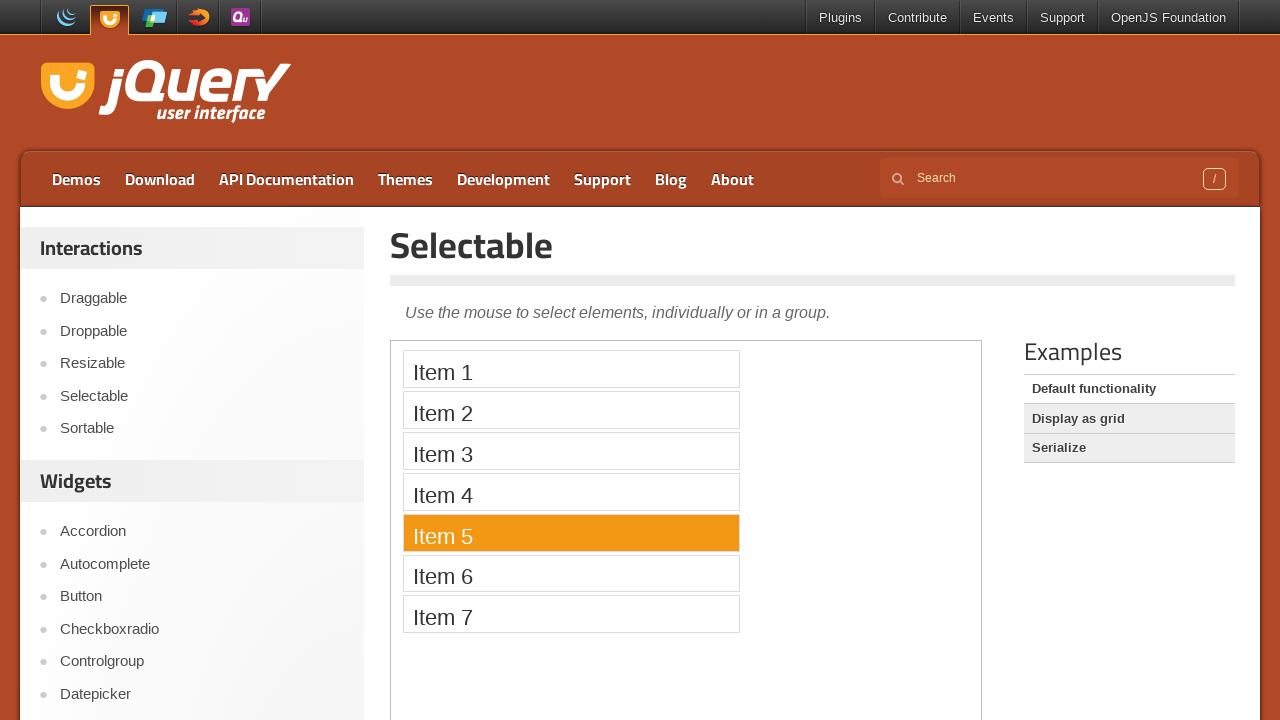

Released Shift key
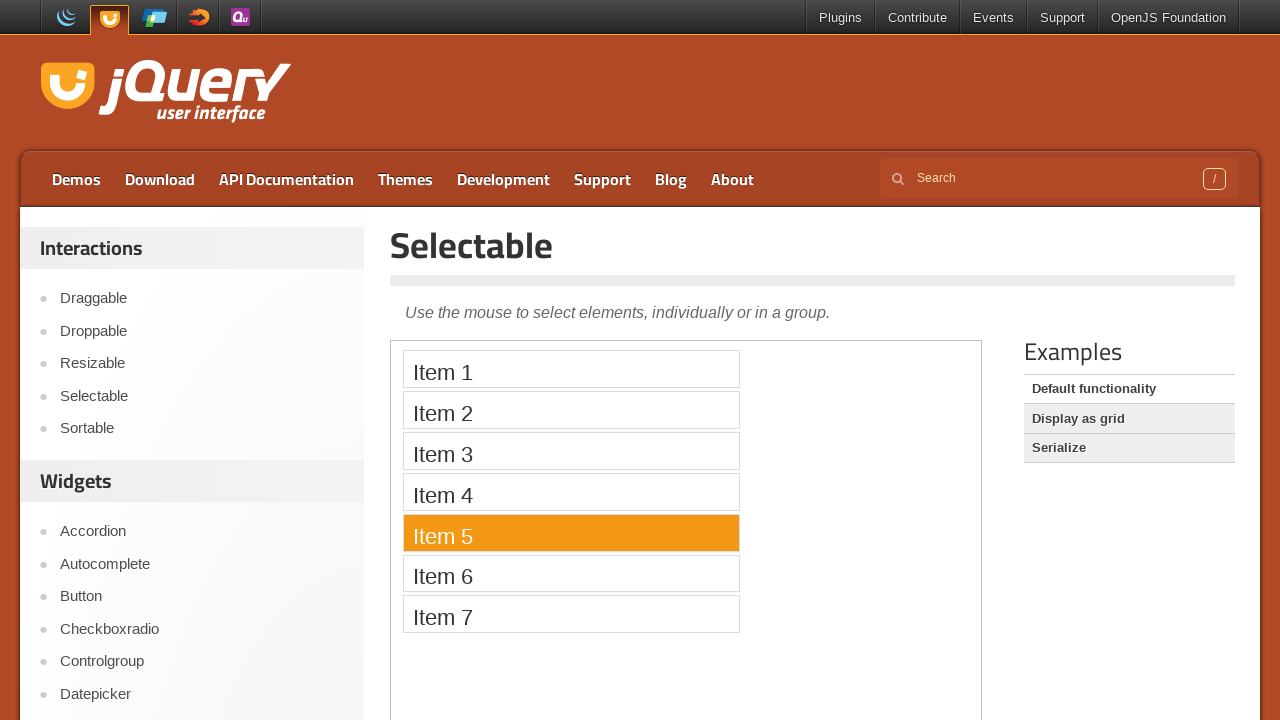

Pressed Control key down
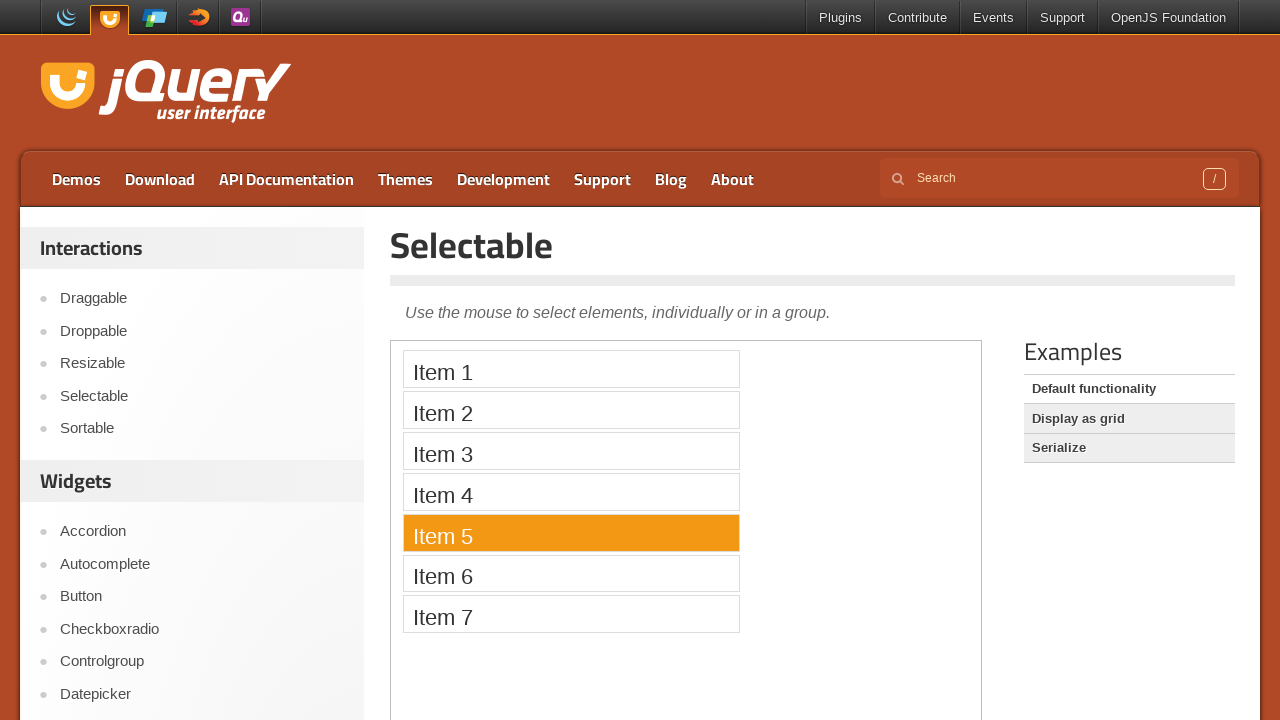

Ctrl+clicked Item 2 at (571, 410) on iframe >> nth=0 >> internal:control=enter-frame >> xpath=//li[text()='Item 2']
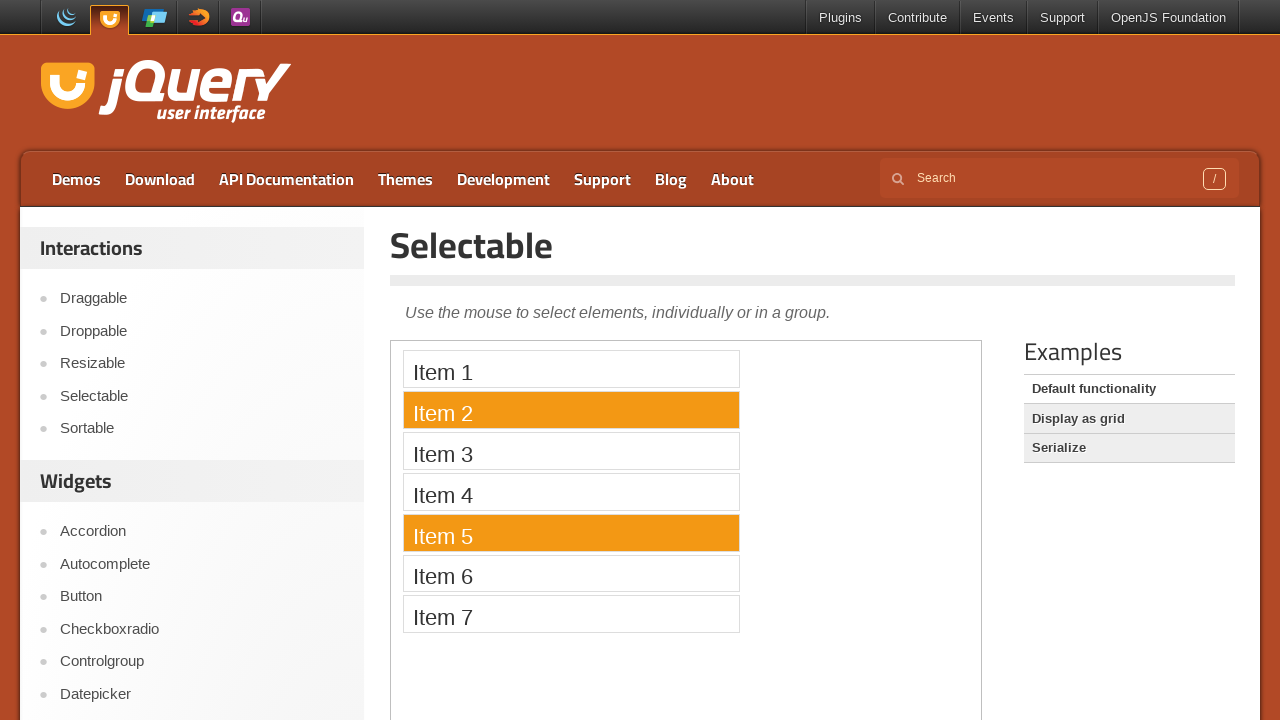

Ctrl+clicked Item 6 at (571, 573) on iframe >> nth=0 >> internal:control=enter-frame >> xpath=//li[text()='Item 6']
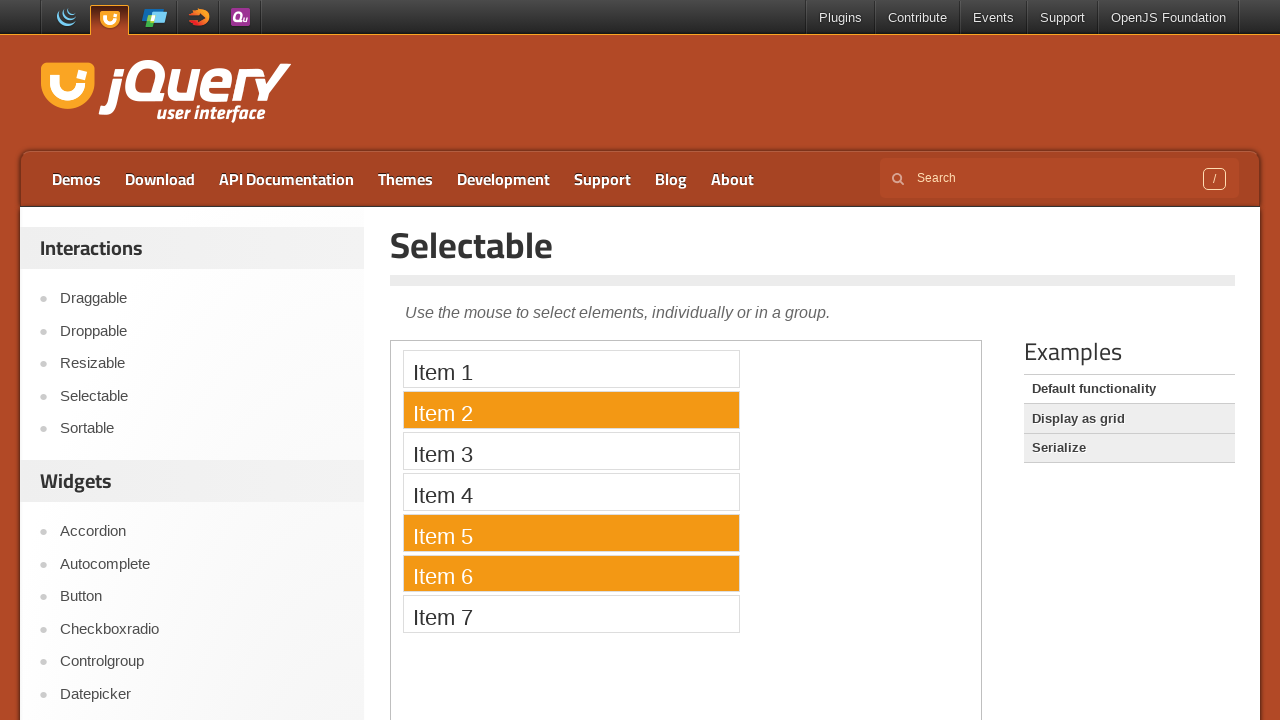

Ctrl+clicked Item 3 at (571, 451) on iframe >> nth=0 >> internal:control=enter-frame >> xpath=//li[text()='Item 3']
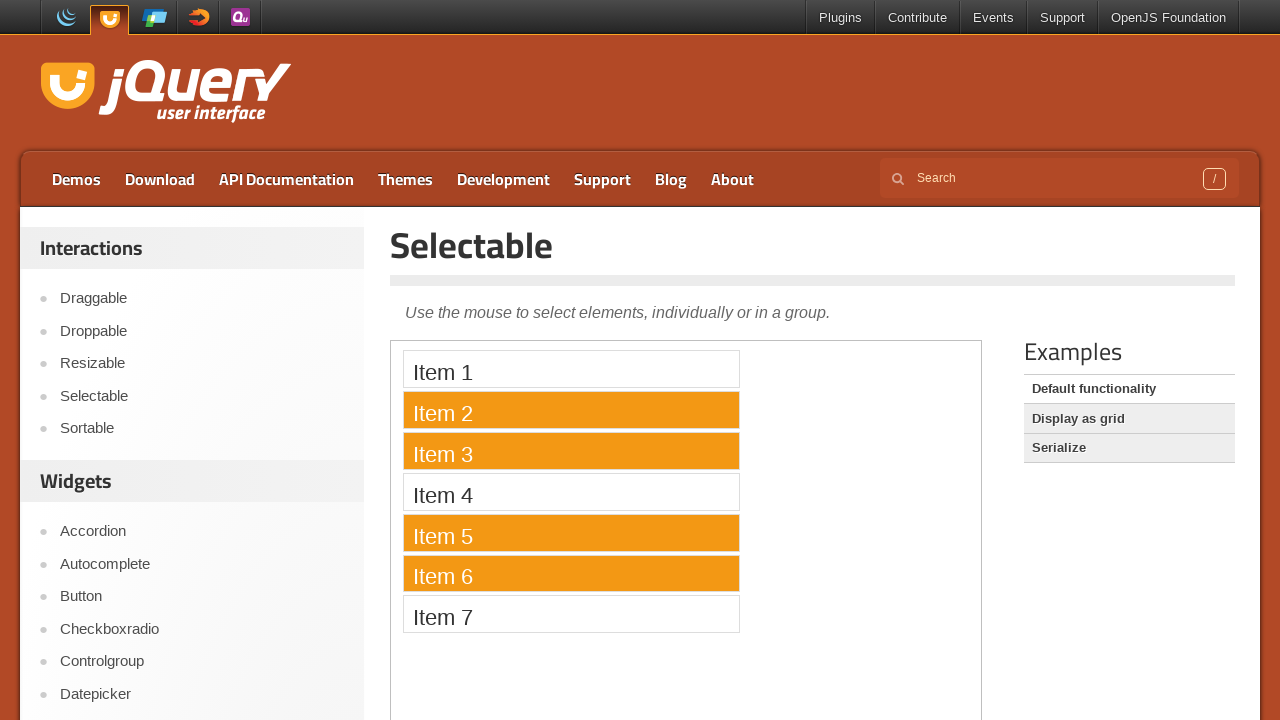

Ctrl+clicked Item 4 at (571, 492) on iframe >> nth=0 >> internal:control=enter-frame >> xpath=//li[text()='Item 4']
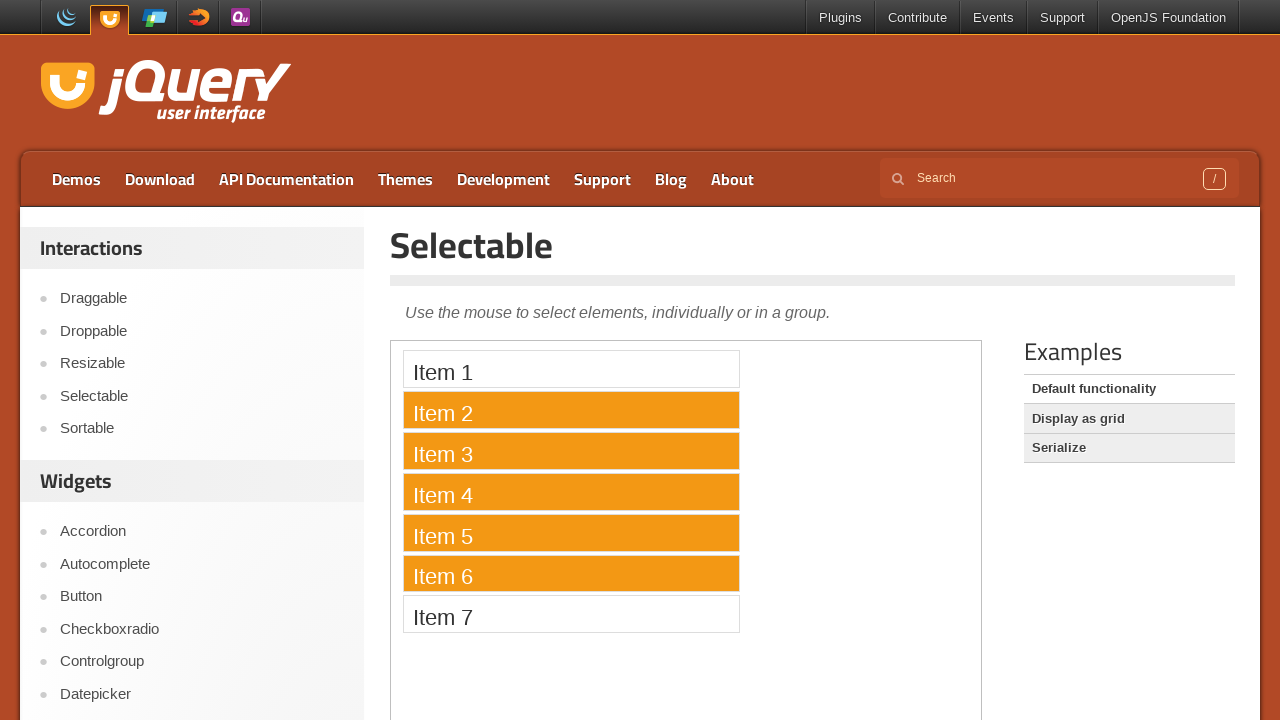

Released Control key after selecting multiple items
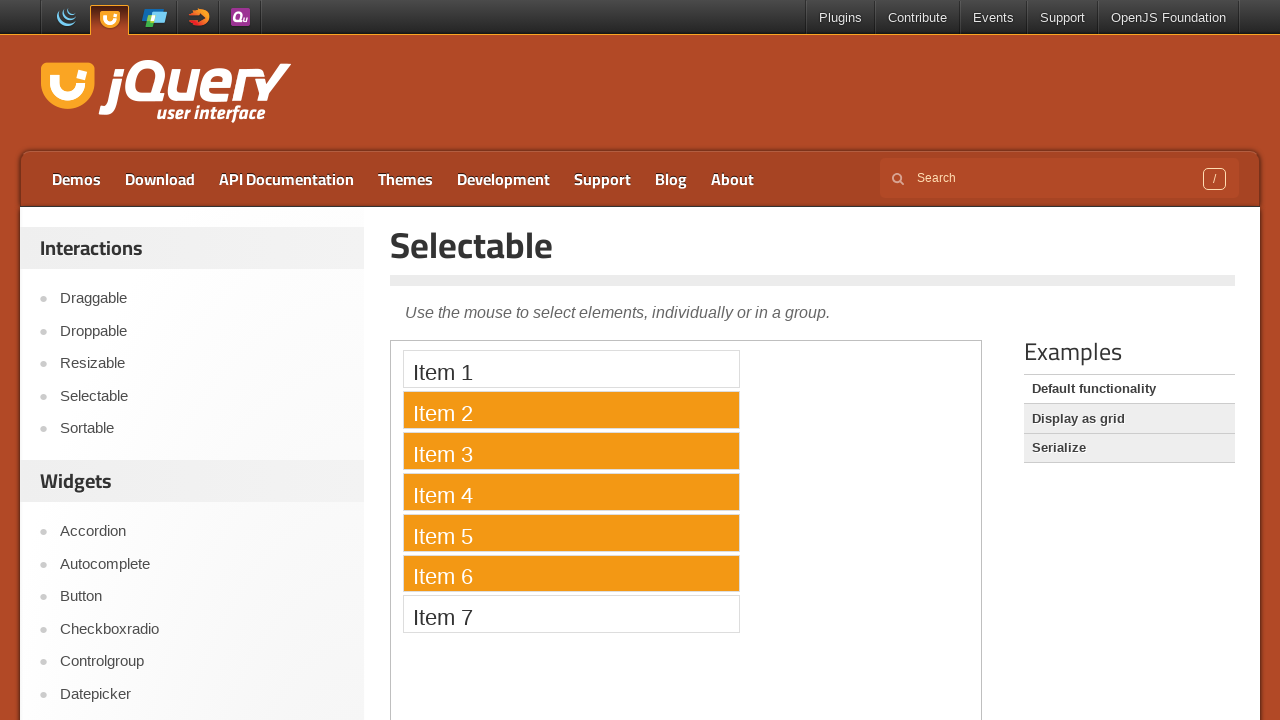

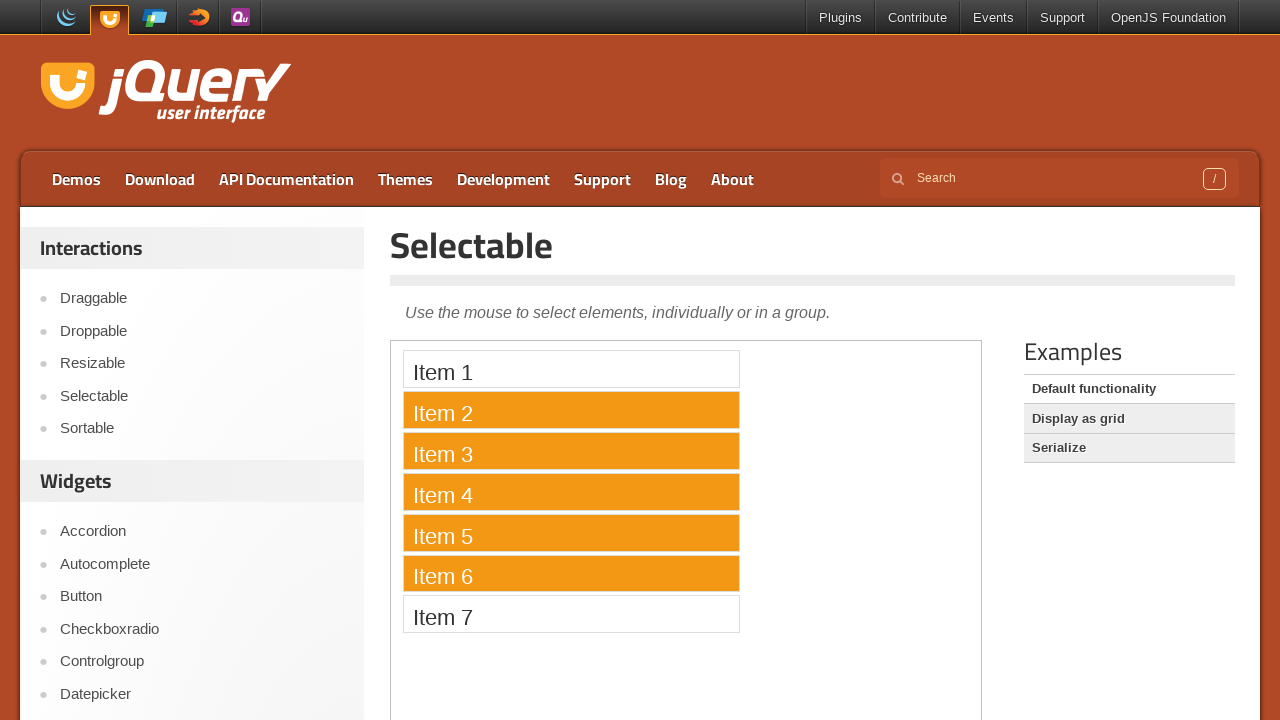